Navigates to Flipkart homepage and takes a screenshot of the page

Starting URL: https://www.flipkart.com/

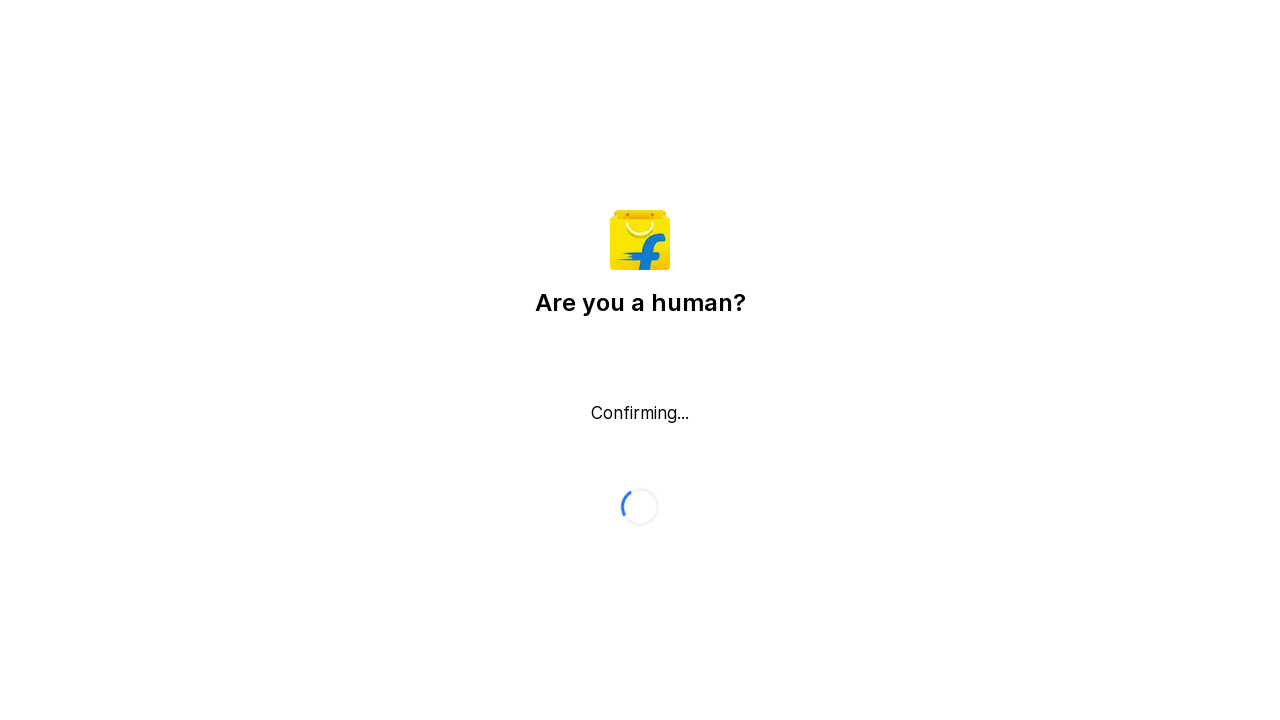

Waited for Flipkart homepage to fully load (networkidle)
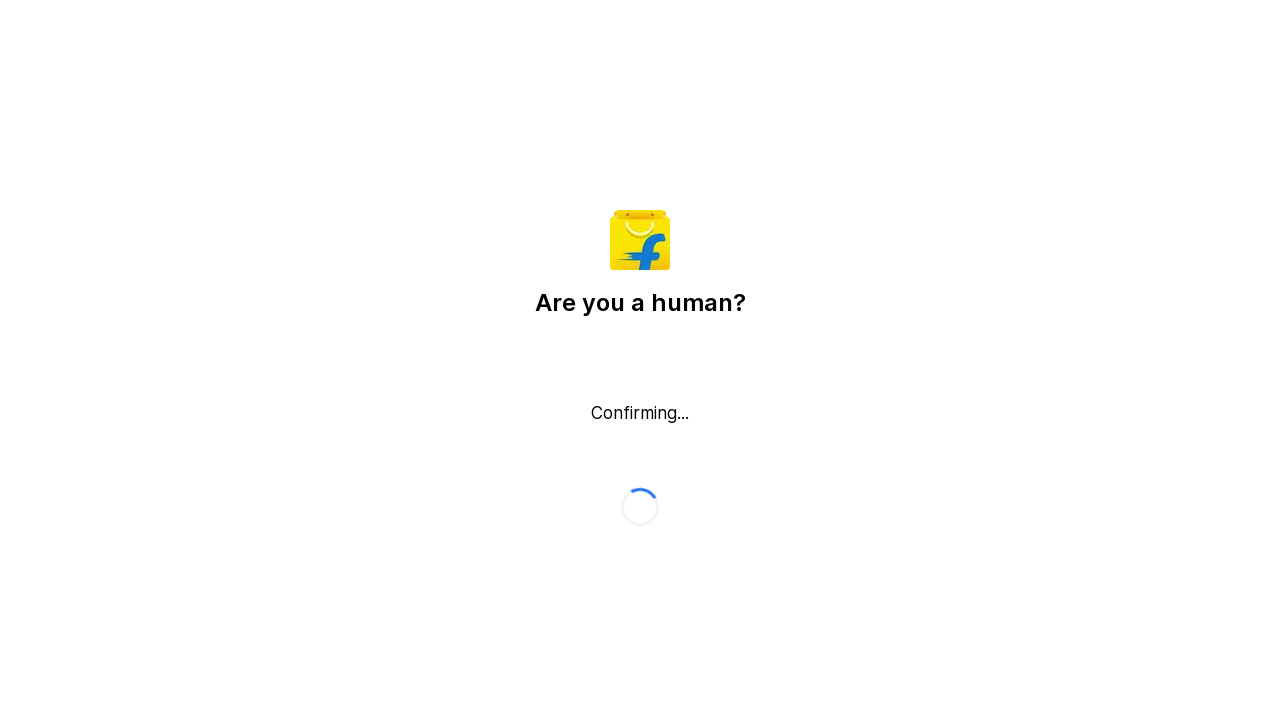

Captured screenshot of Flipkart homepage
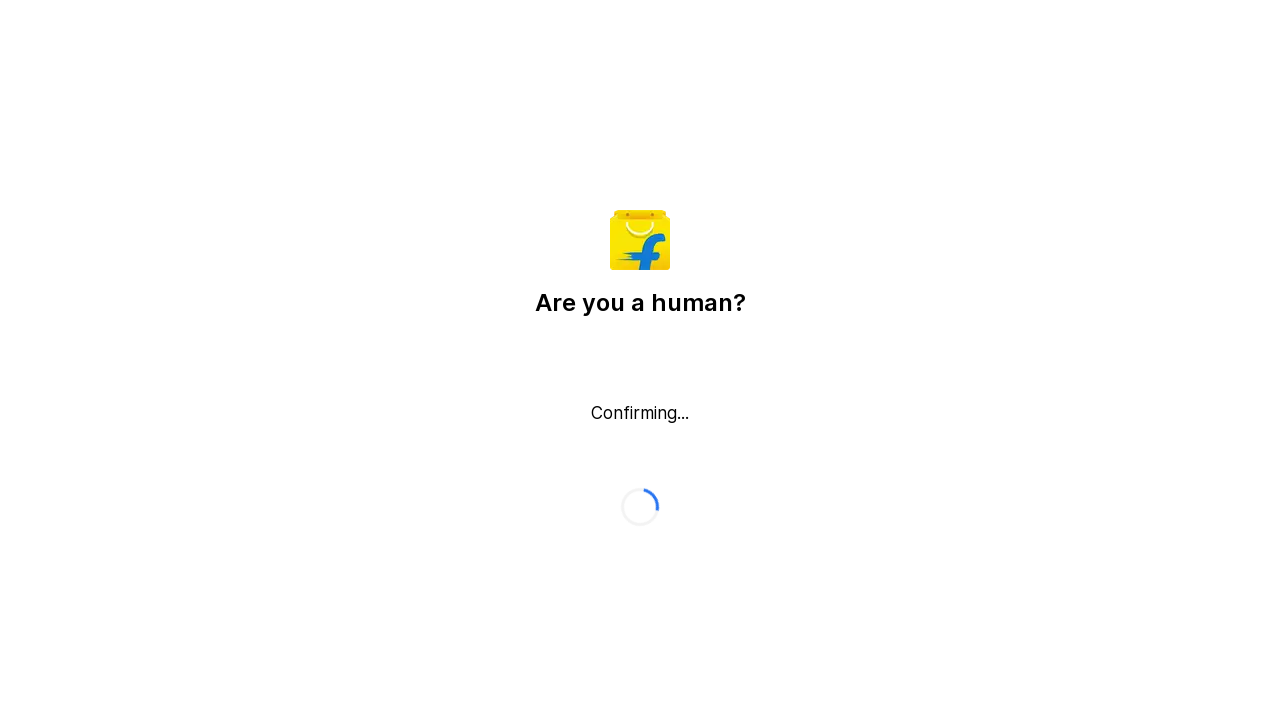

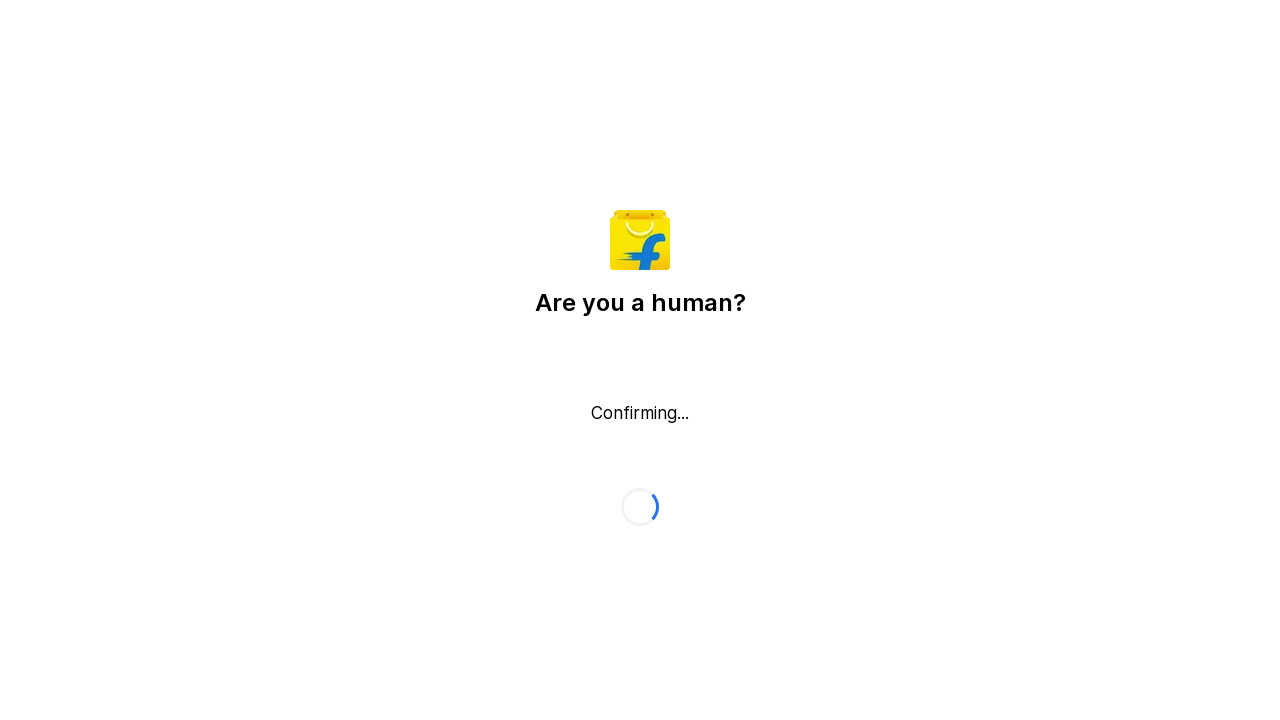